Tests JavaScript confirm alert by clicking the second alert button and dismissing it

Starting URL: http://the-internet.herokuapp.com/javascript_alerts

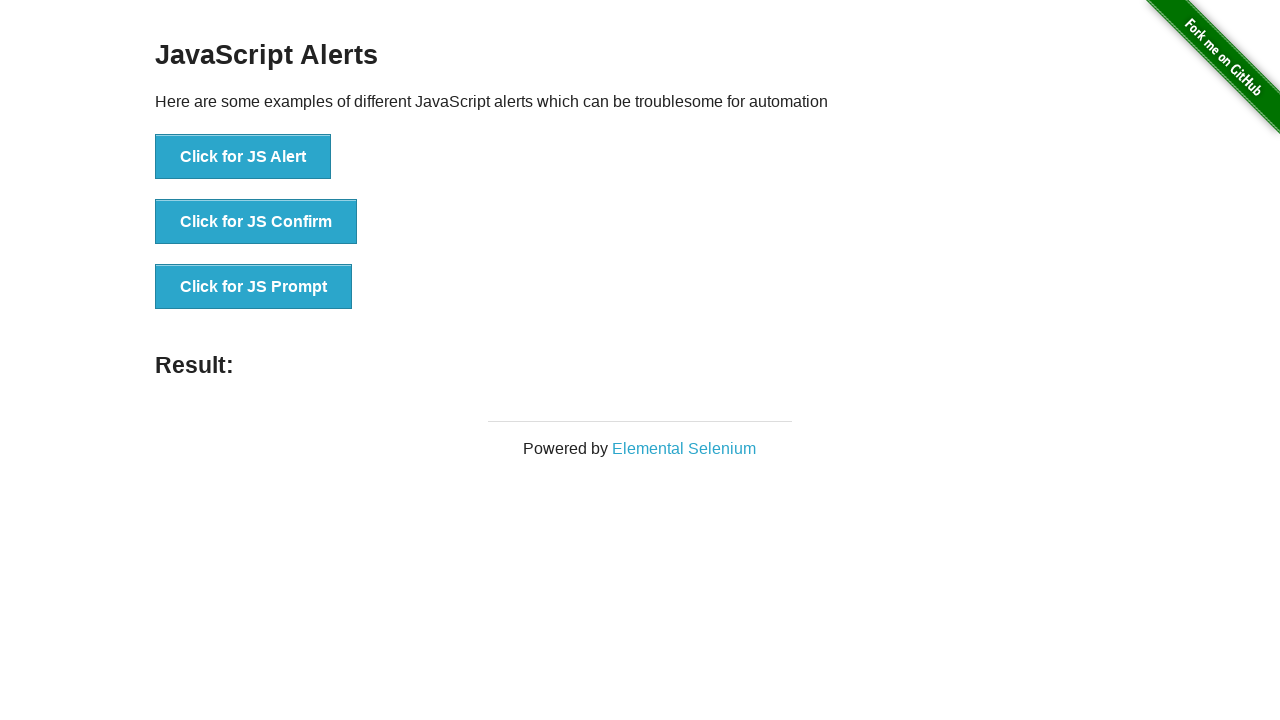

Clicked the second alert button at (256, 222) on xpath=//*[@id='content']/div/ul/li[2]/button
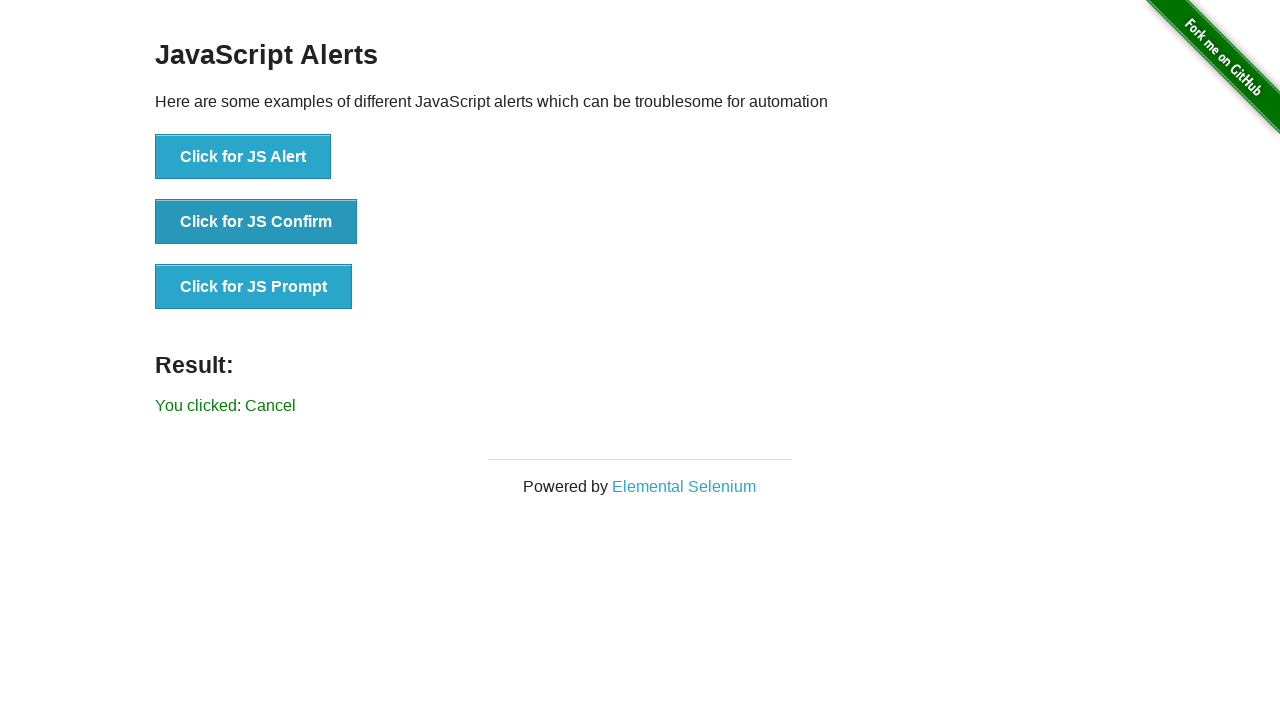

Set up dialog handler to dismiss the confirm alert
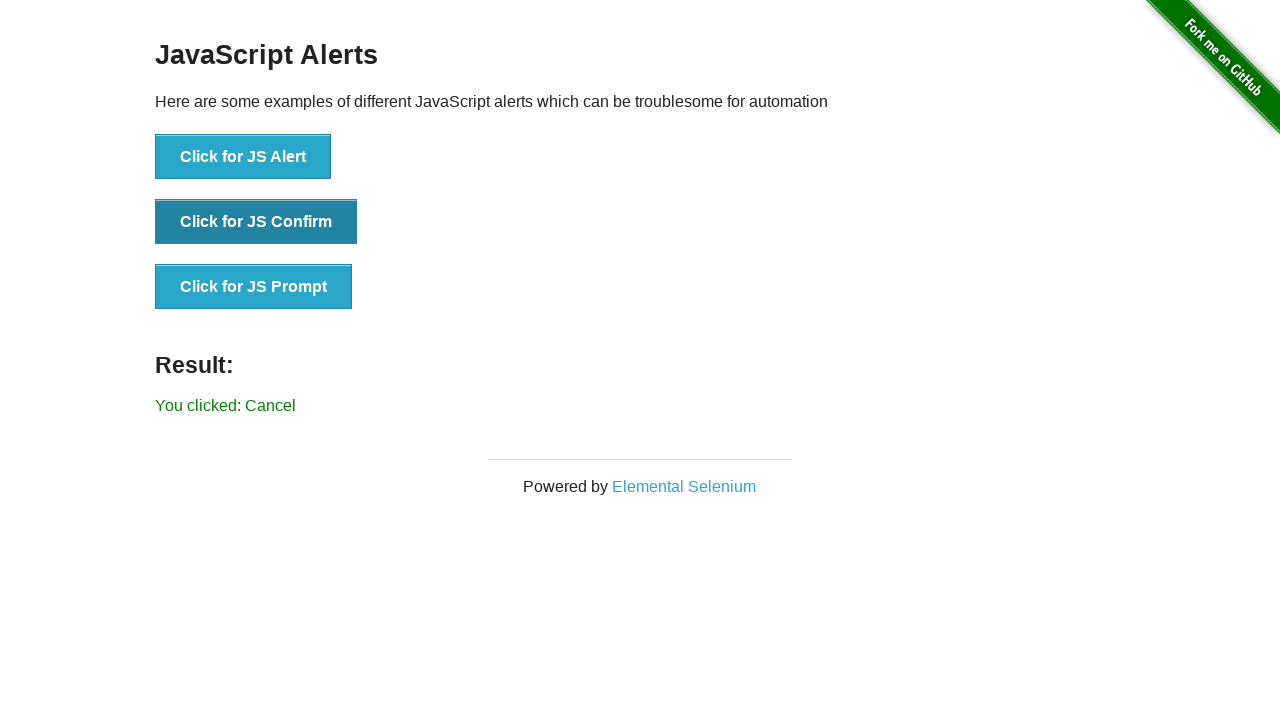

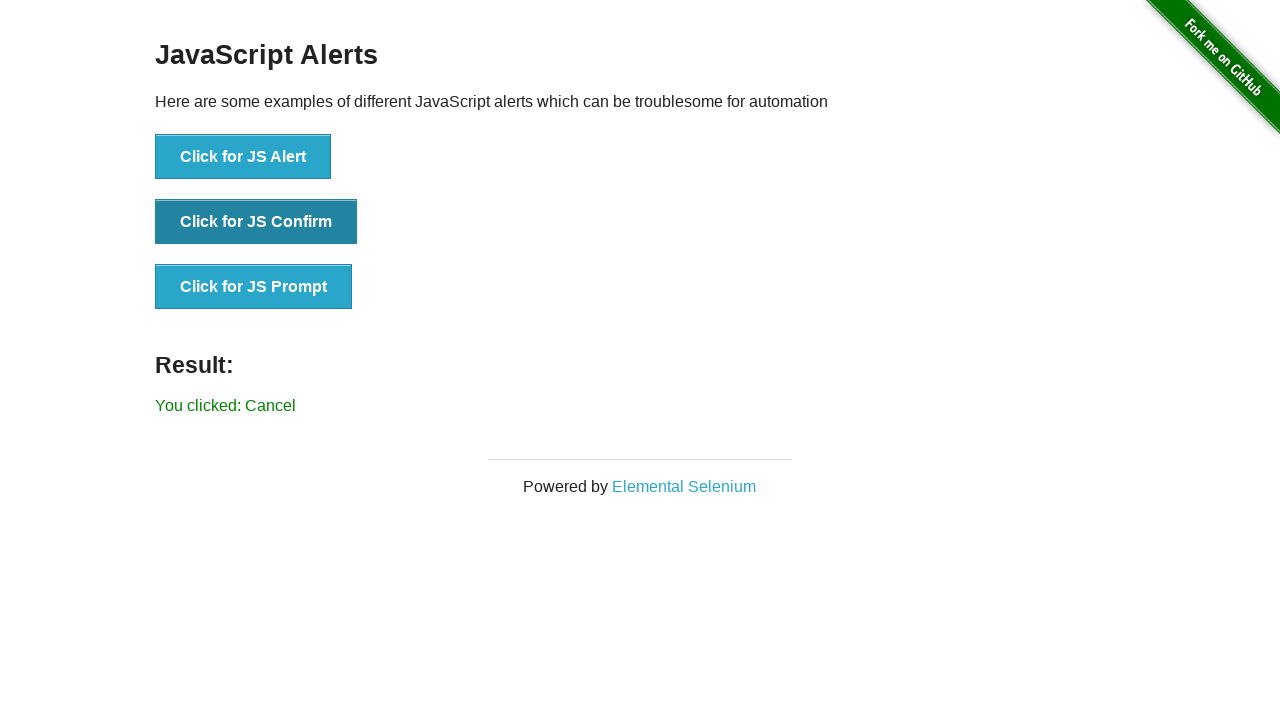